Tests JavaScript alert and confirm dialog handling by entering a name, triggering alerts, and accepting/dismissing them

Starting URL: https://rahulshettyacademy.com/AutomationPractice/

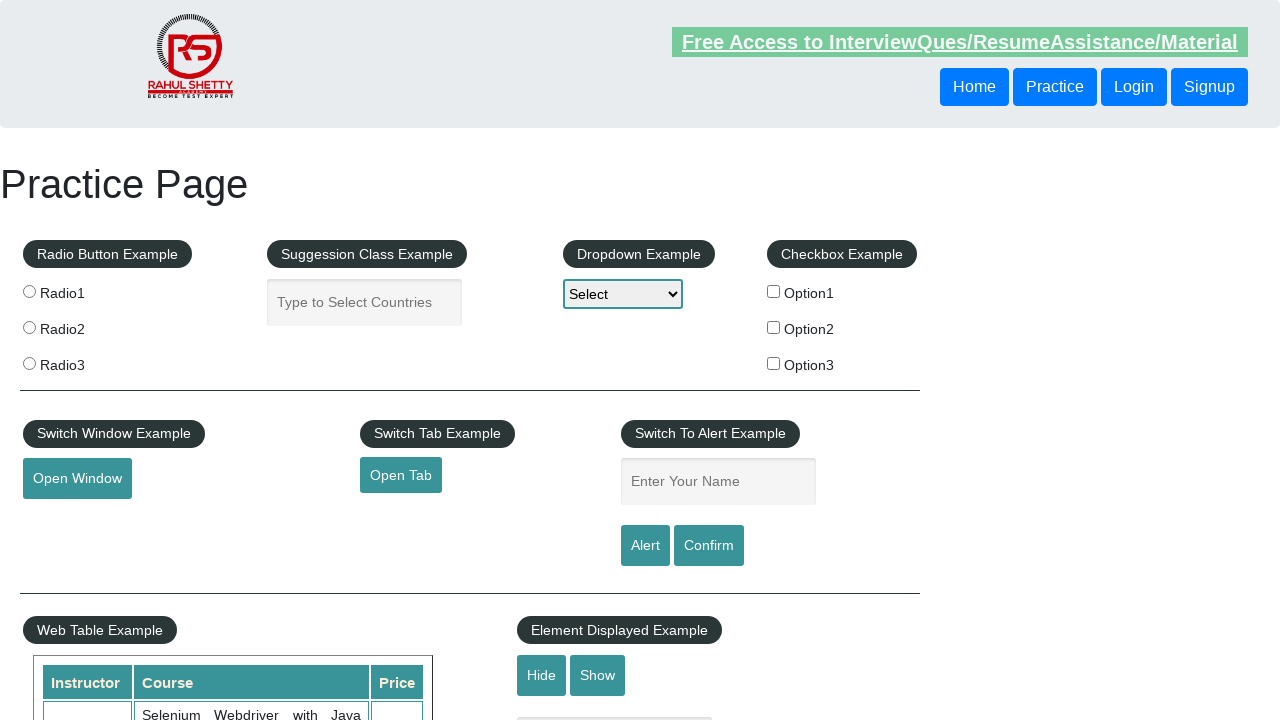

Filled name field with 'Rishad' on #name
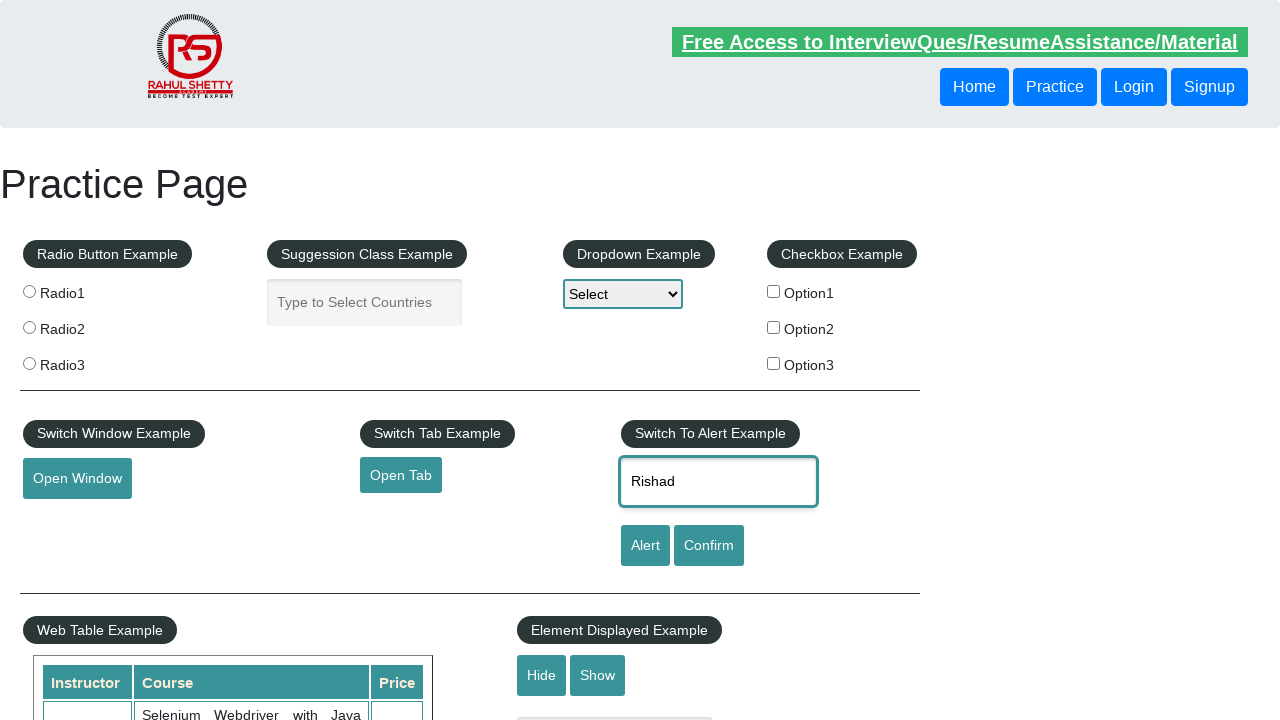

Clicked alert button to trigger JavaScript alert dialog at (645, 546) on #alertbtn
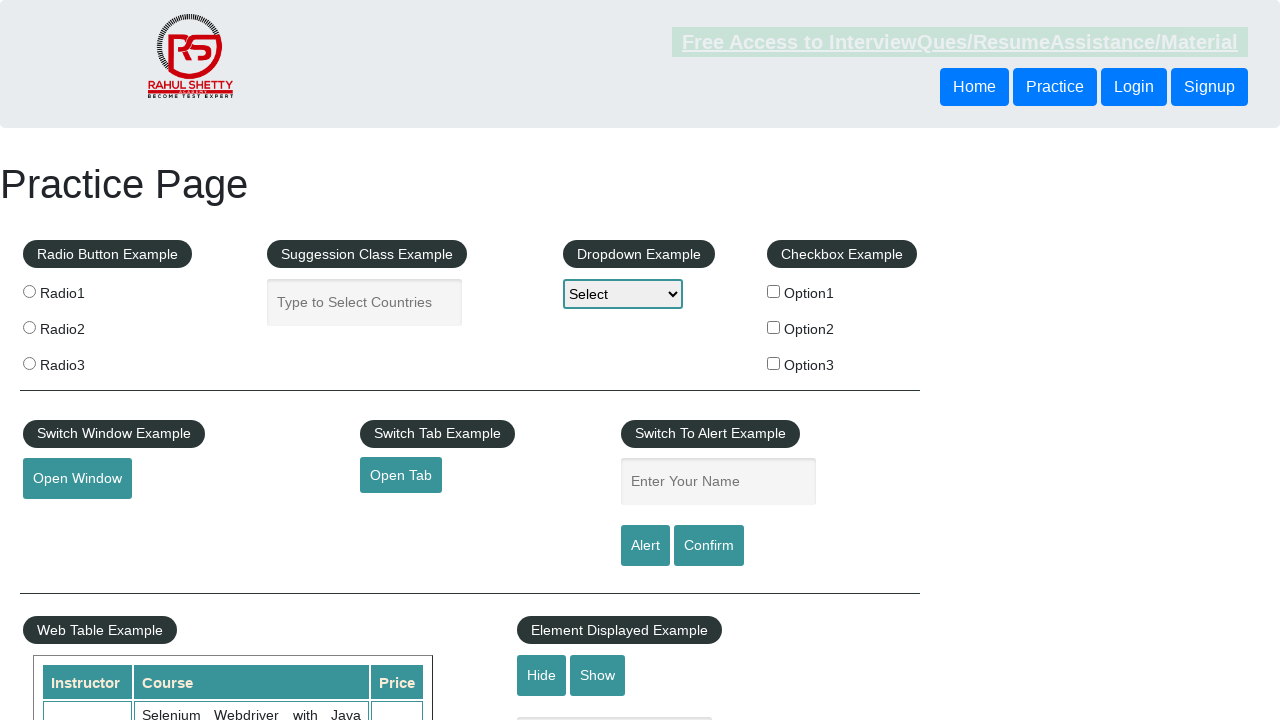

Set up dialog handler to accept alert
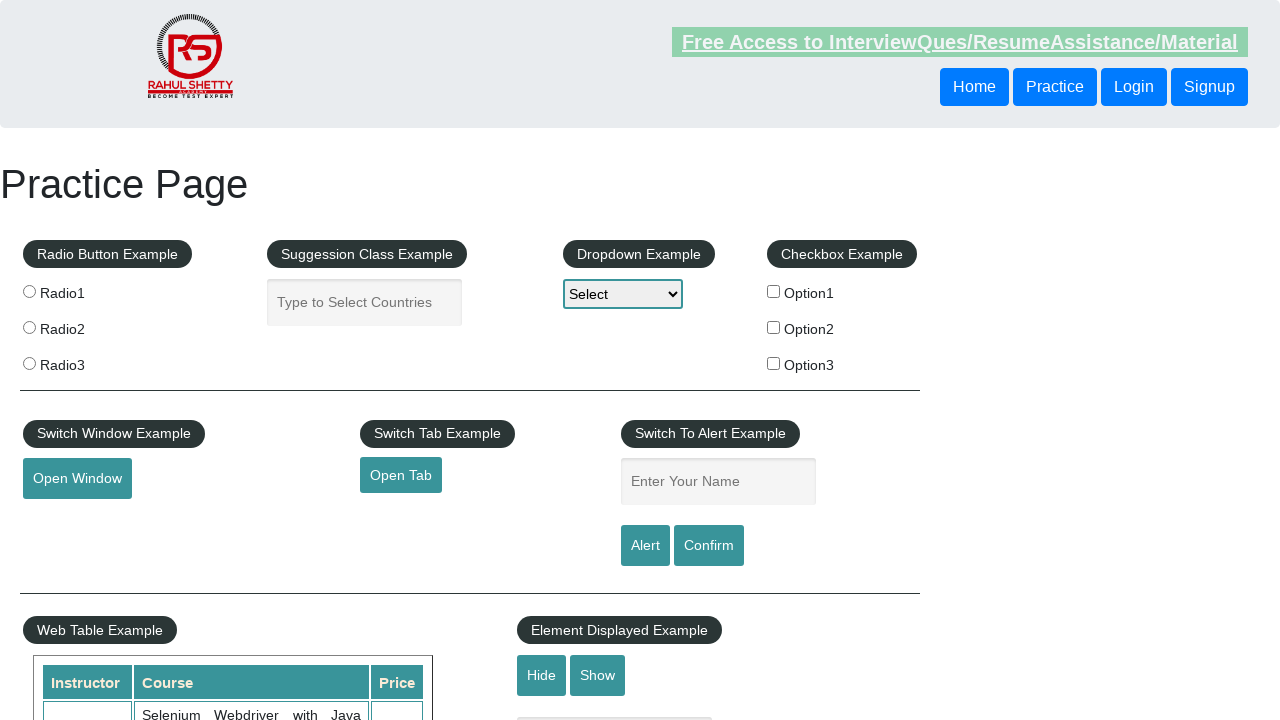

Waited for alert processing to complete
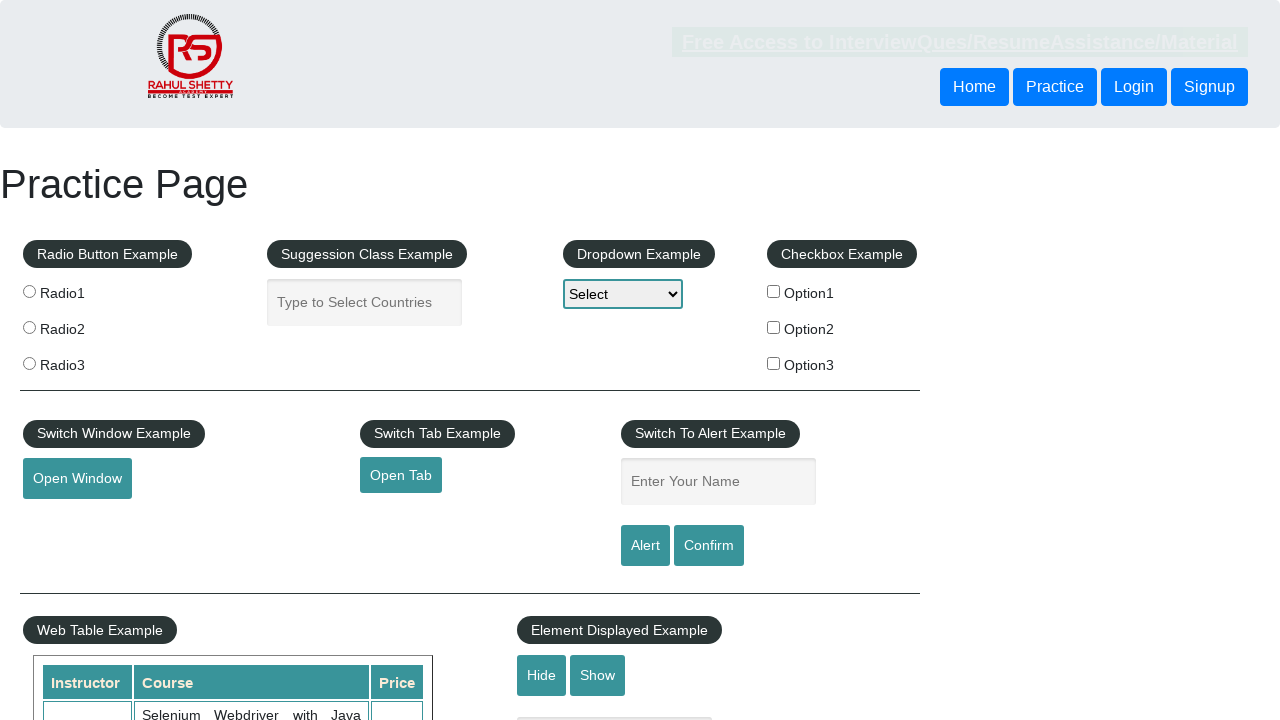

Filled name field with 'Rishad' again for confirm dialog test on #name
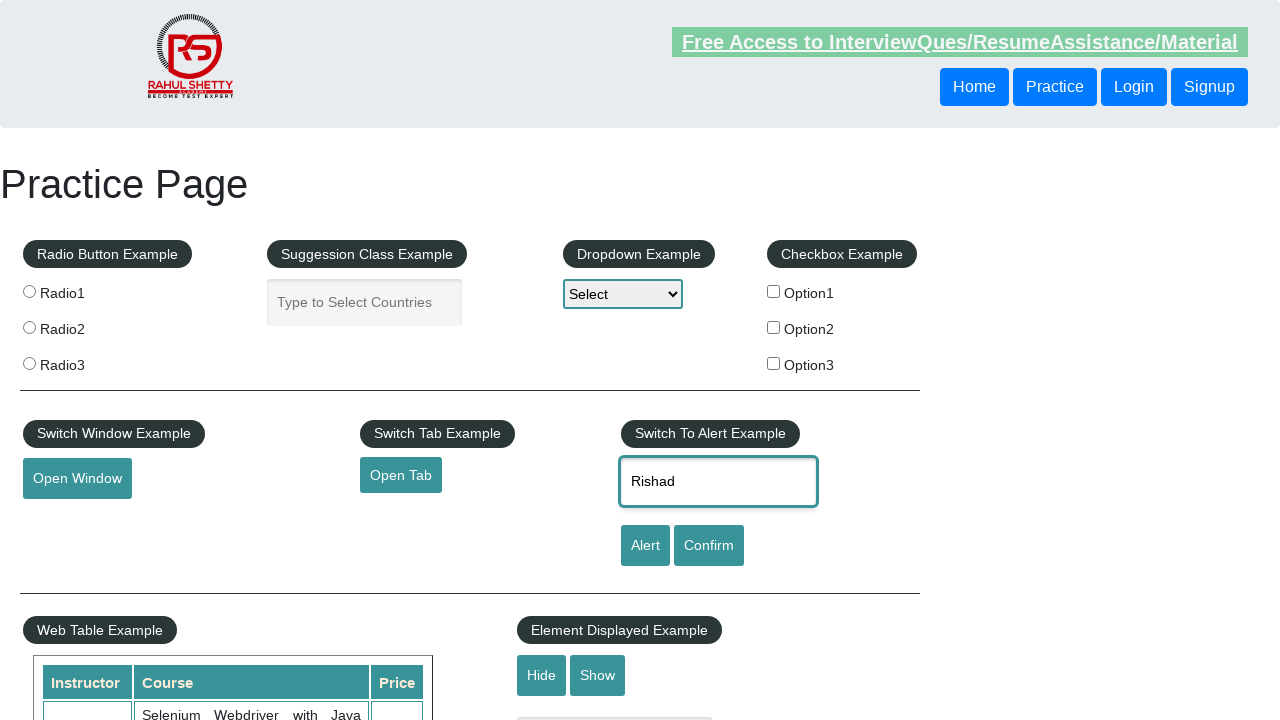

Set up dialog handler to dismiss confirm dialog
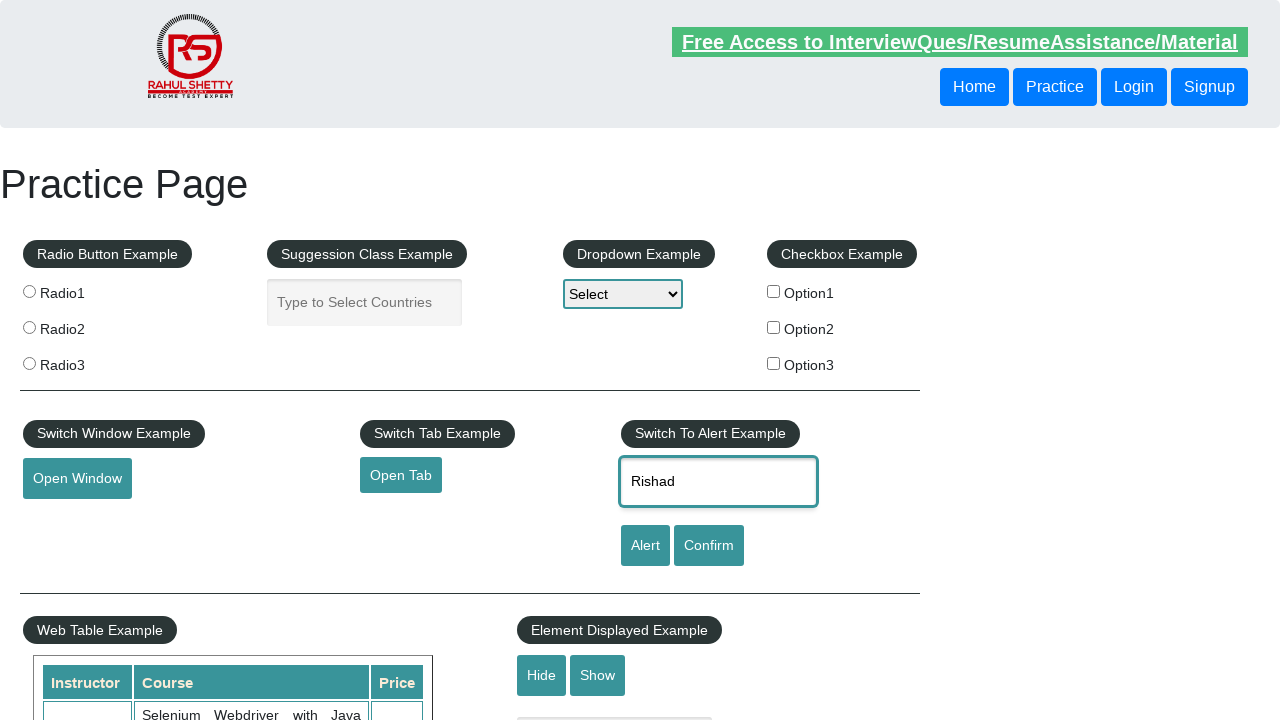

Clicked confirm button to trigger JavaScript confirm dialog at (709, 546) on #confirmbtn
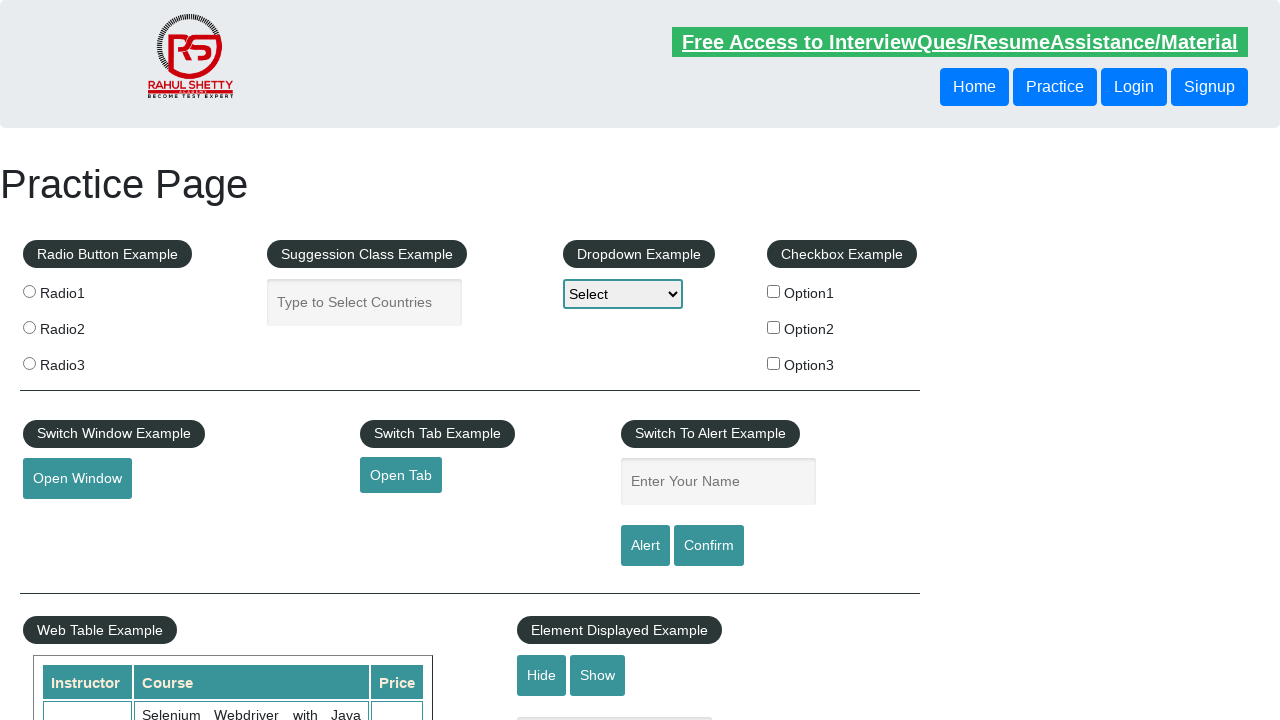

Waited for confirm dialog processing to complete
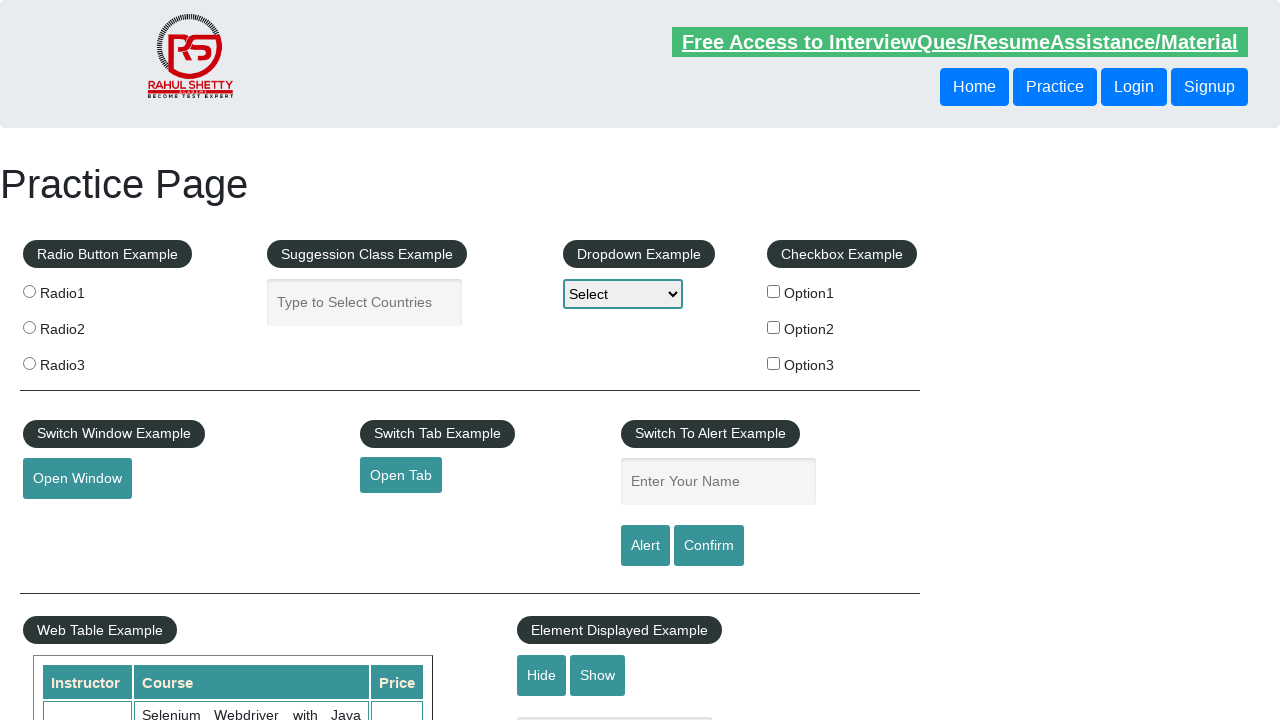

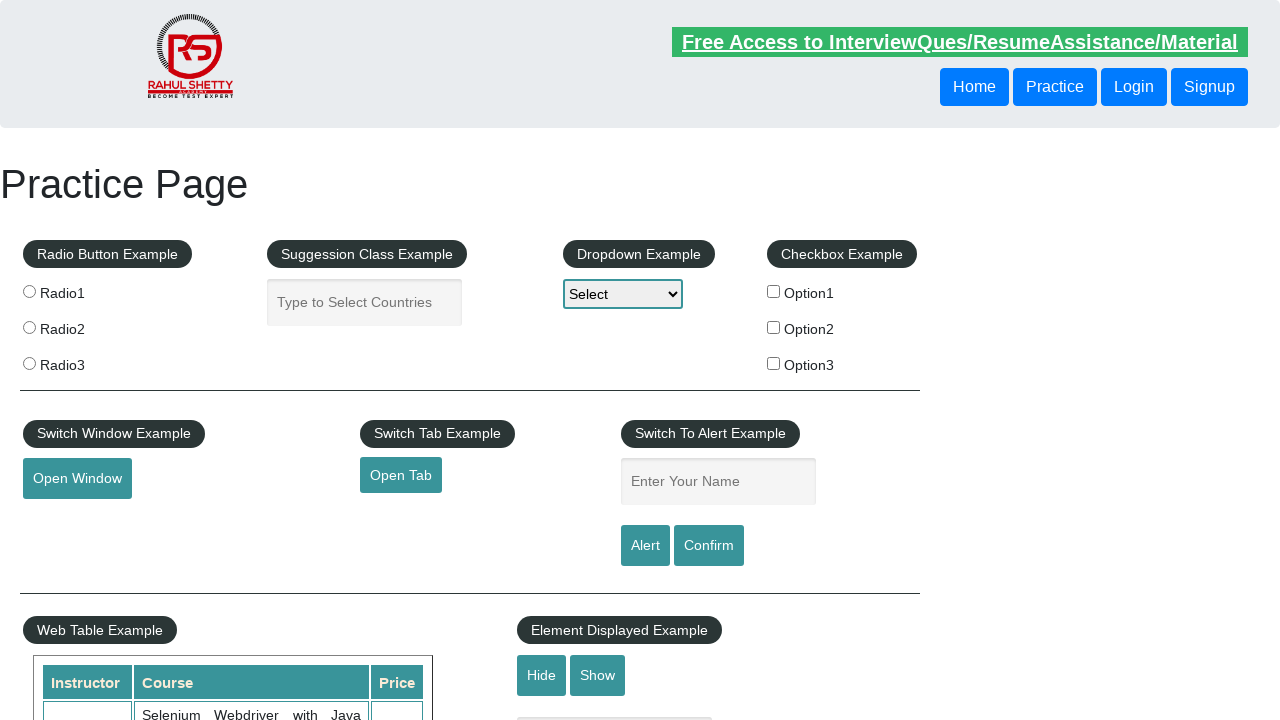